Tests various scrolling techniques including scrolling by pixels, scrolling to an element, and scrolling to the bottom of the page

Starting URL: https://testautomationpractice.blogspot.com/

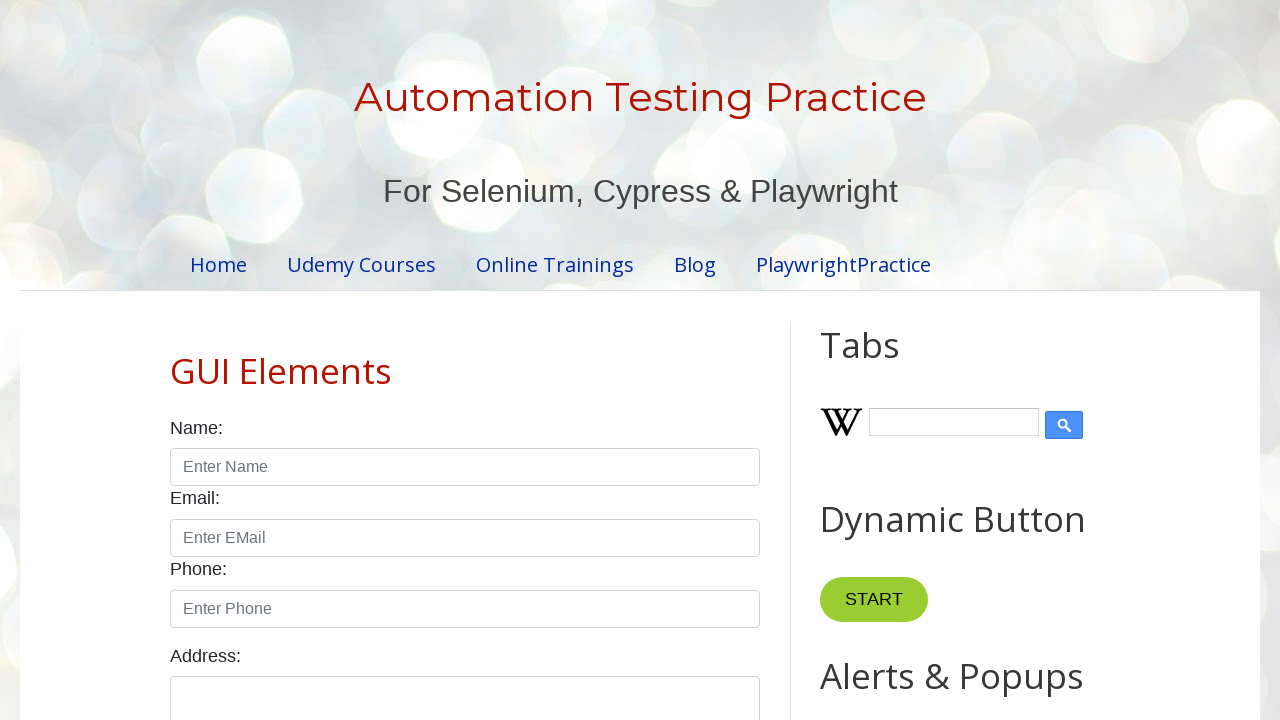

Scrolled down to the bottom of the page
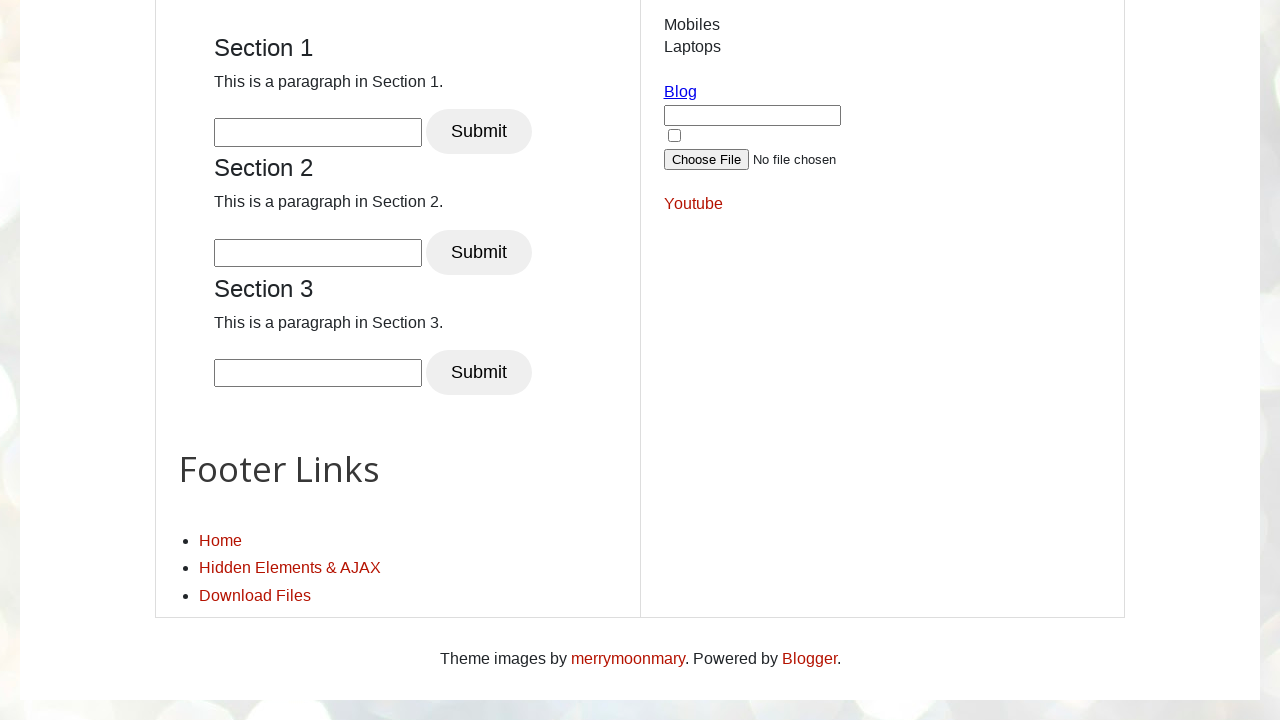

Retrieved current Y scroll position: 3362px
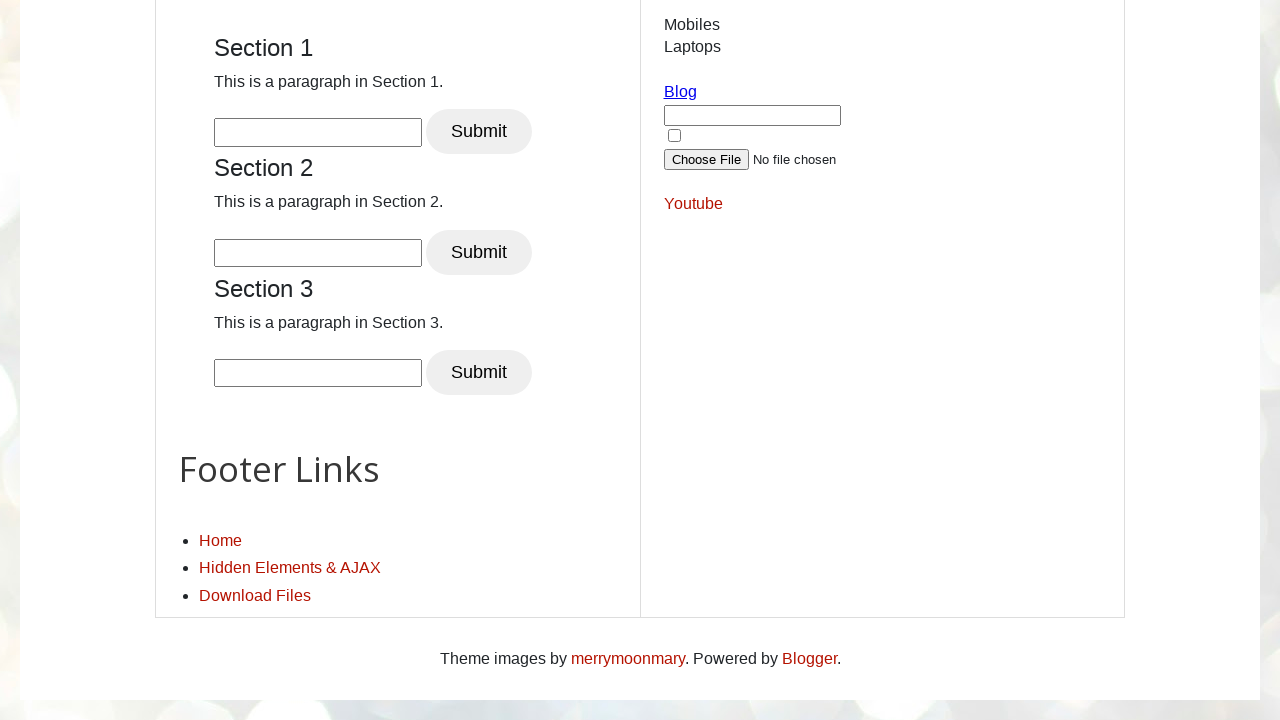

Waited 4 seconds to observe scroll effect
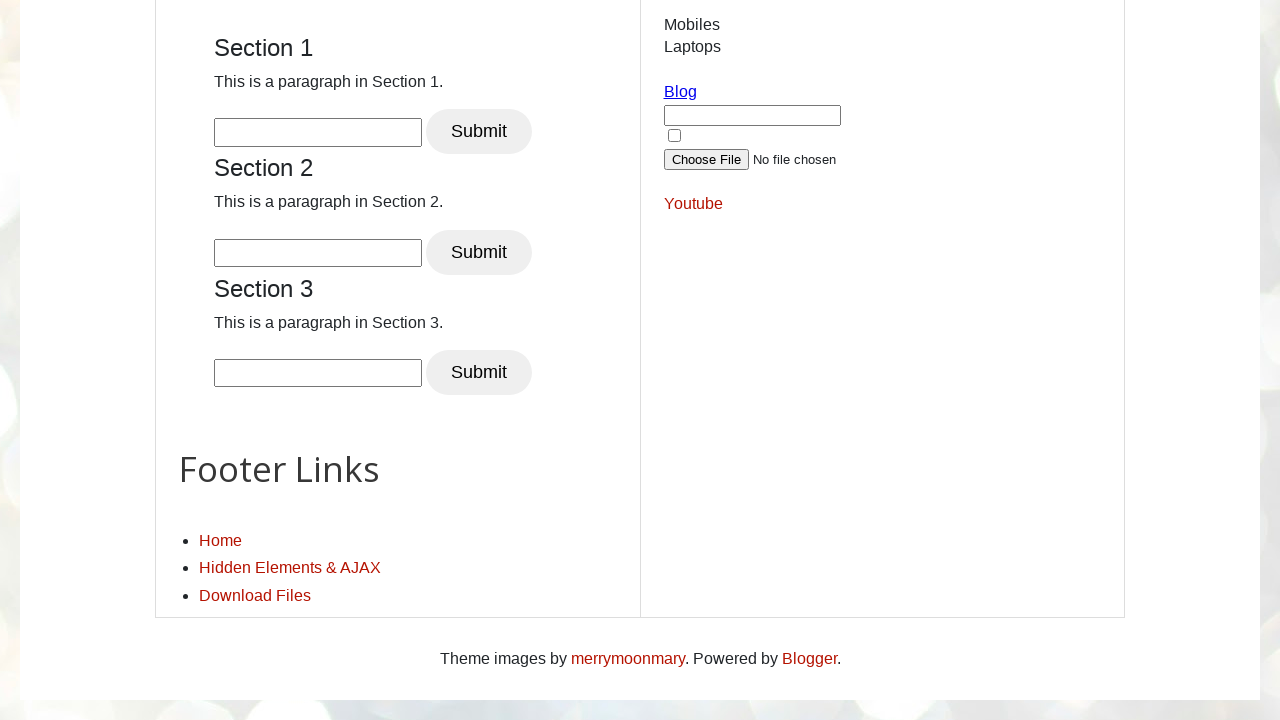

Scrolled up by 350 pixels
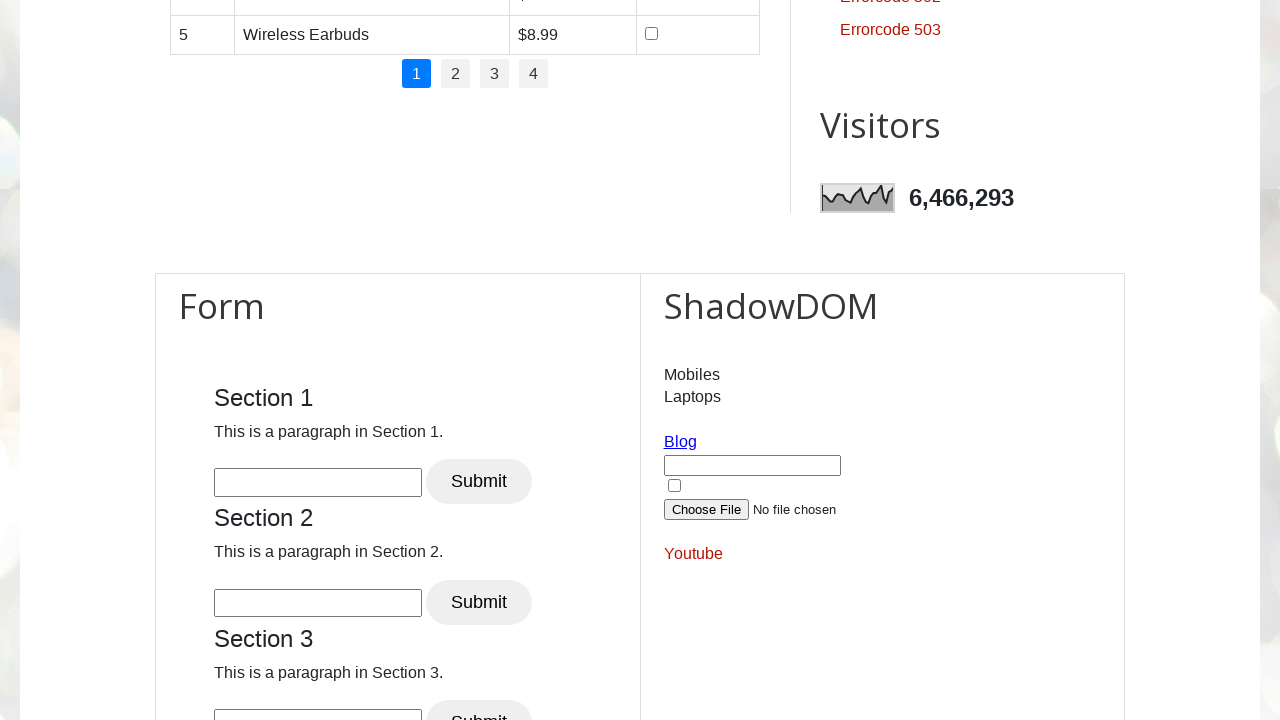

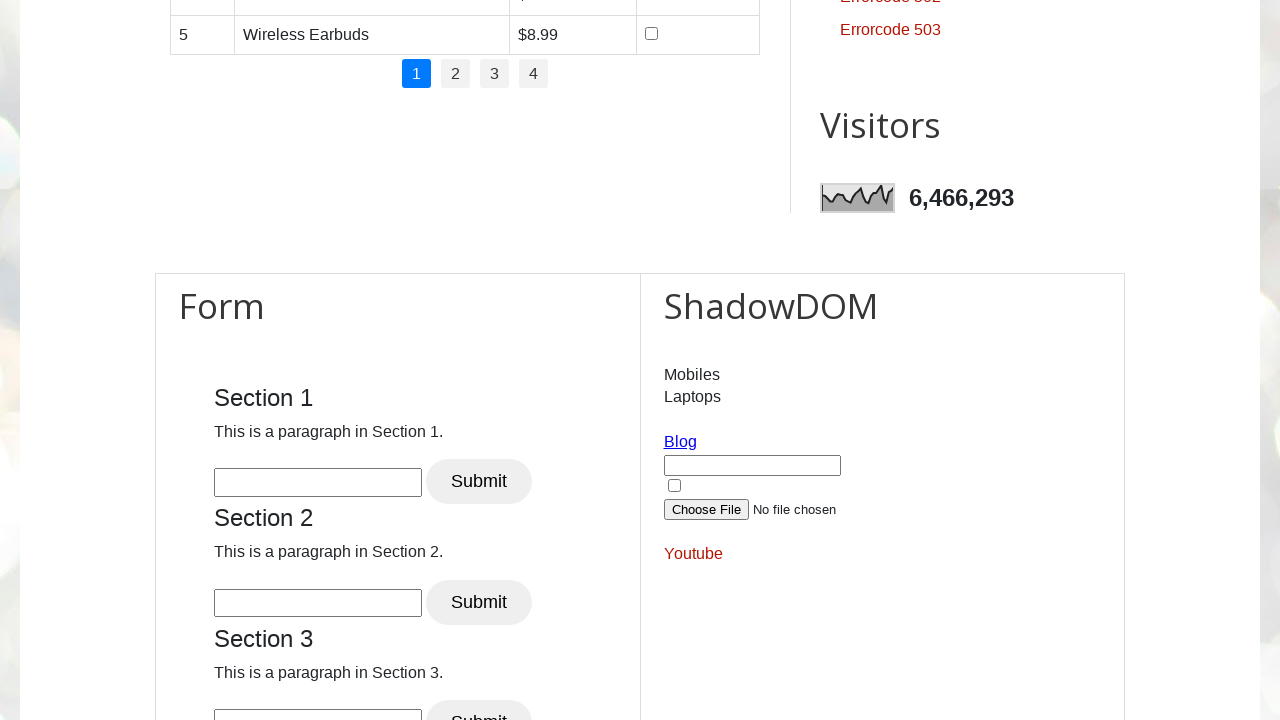